Navigates to DemoQA homepage, scrolls down, and verifies the current URL

Starting URL: https://demoqa.com/

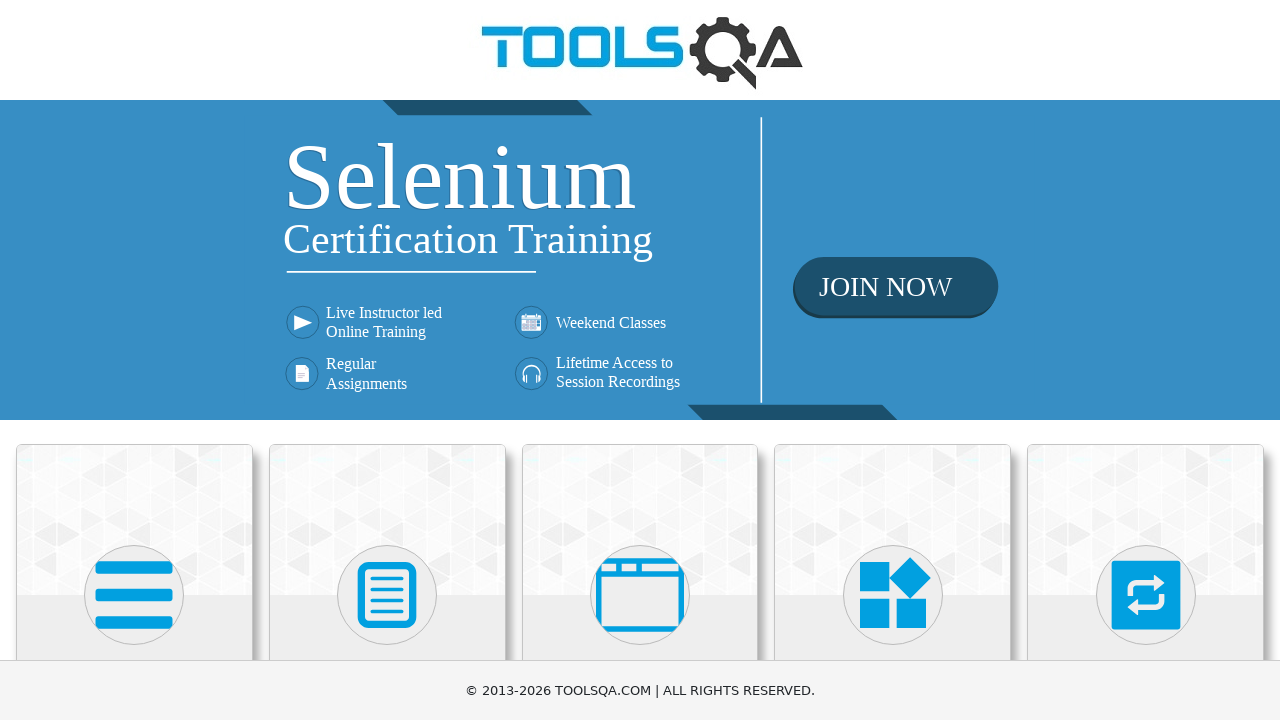

Scrolled down 500 pixels on the DemoQA homepage
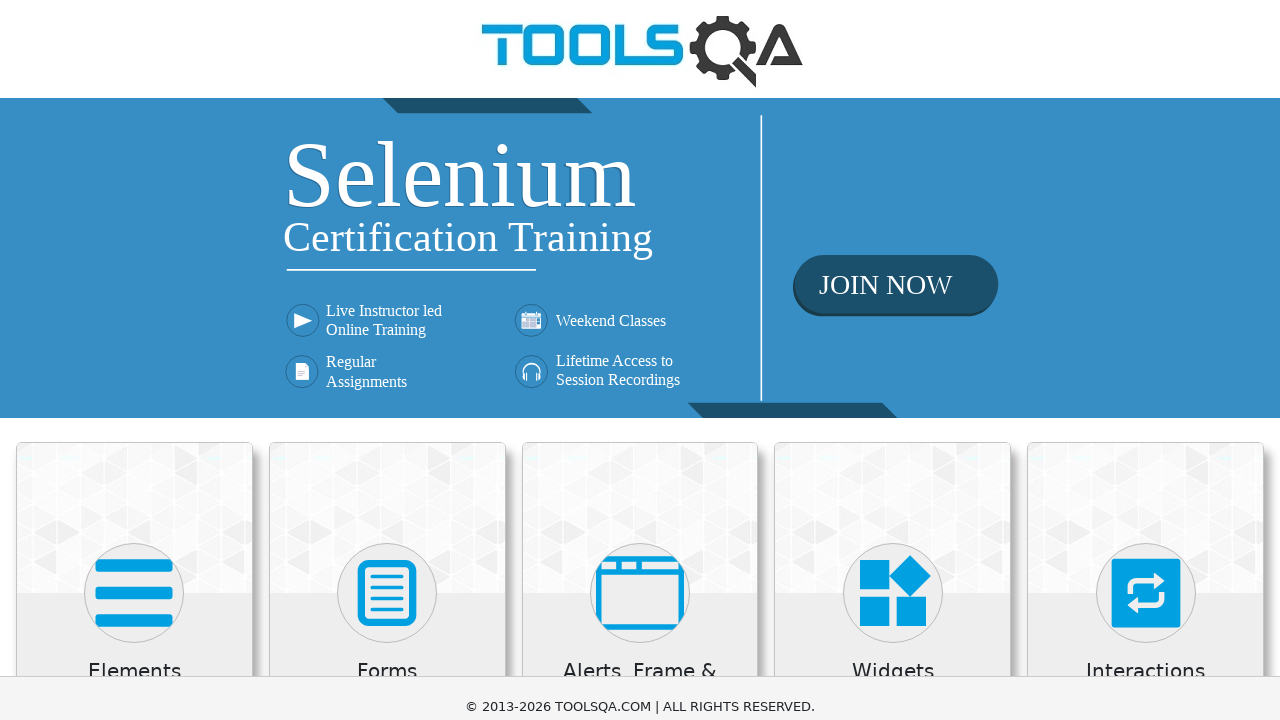

Verified current URL is still https://demoqa.com/
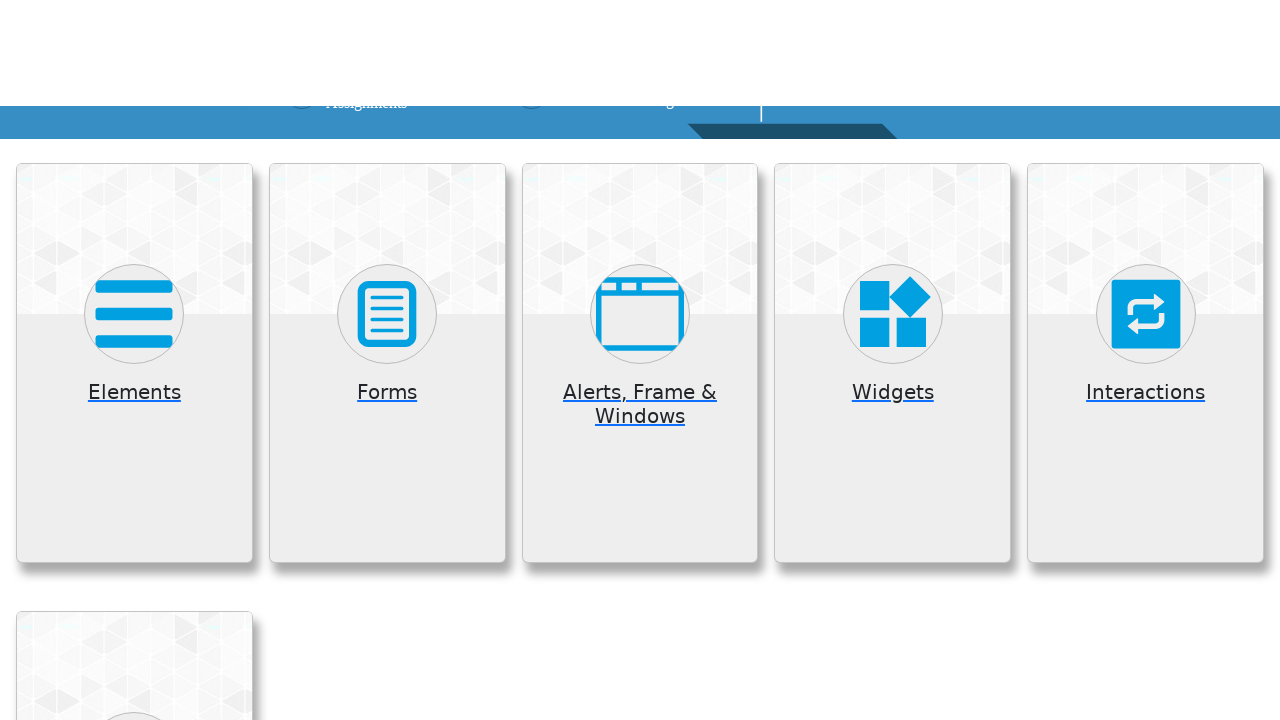

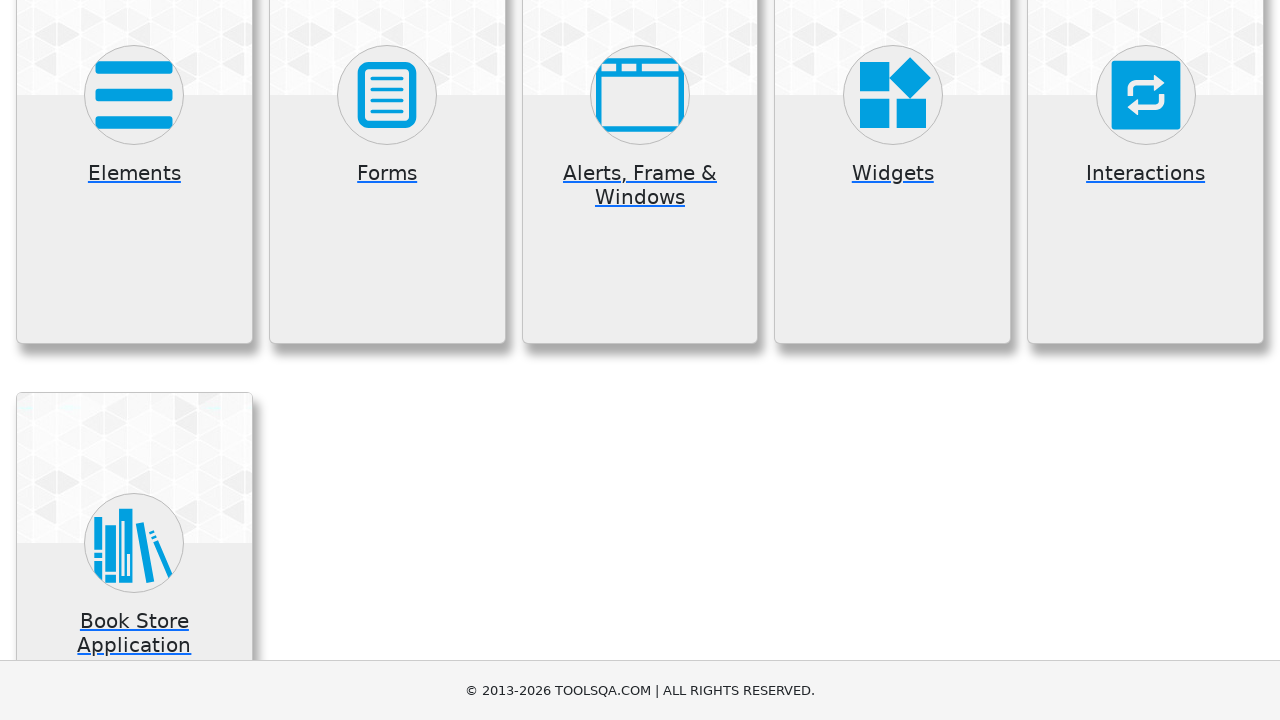